Tests selecting an item from the listbox by clicking on it.

Starting URL: https://next.fritz2.dev/headless-demo/#listbox

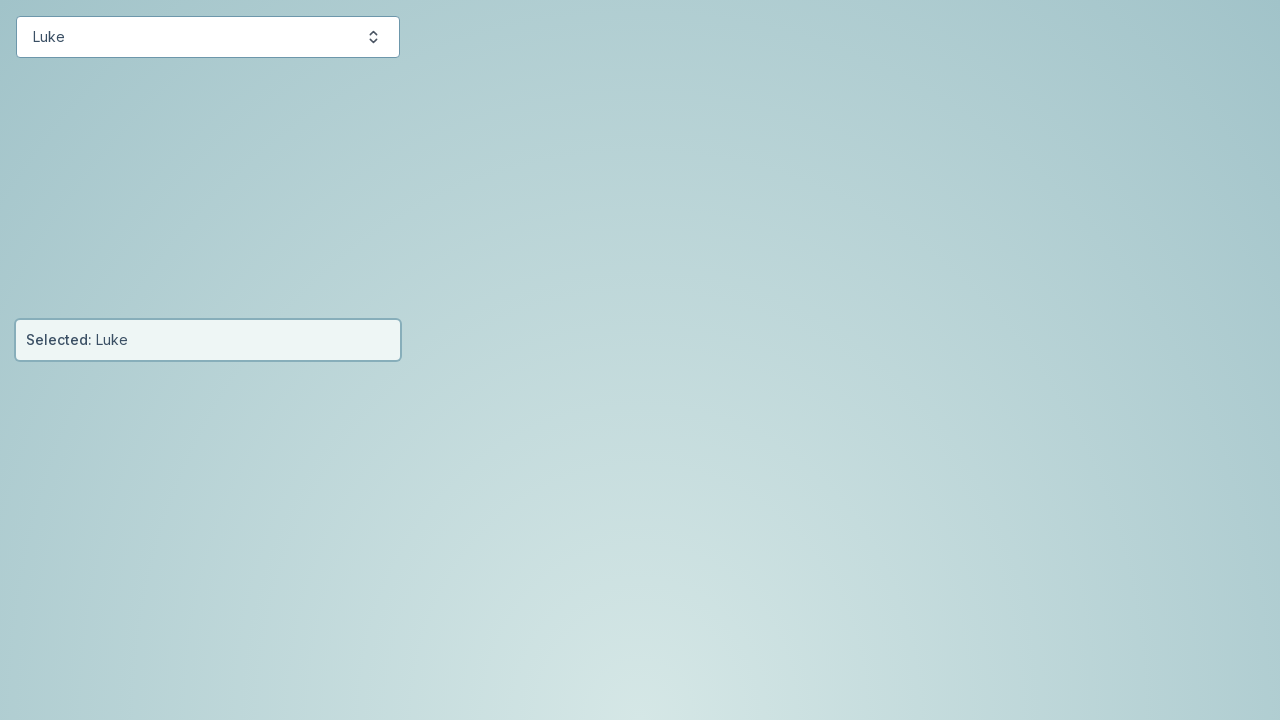

Clicked button to open listbox at (208, 37) on #starwars-button
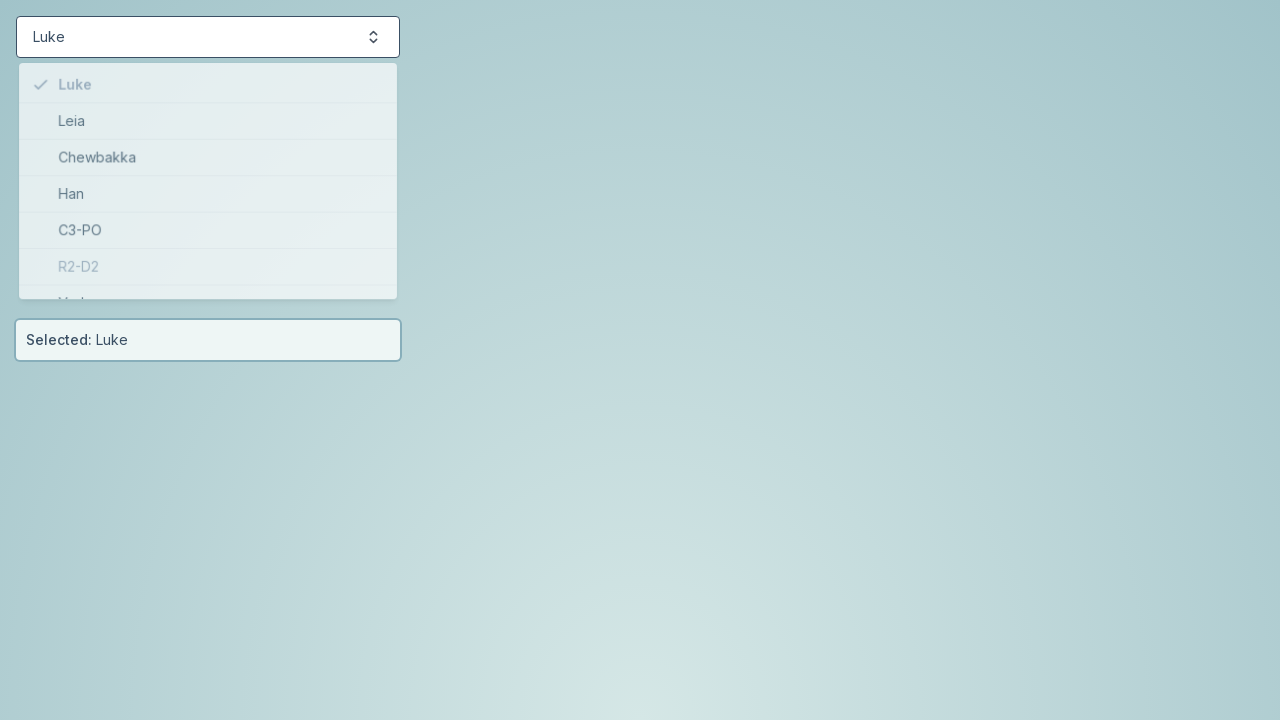

Listbox items loaded
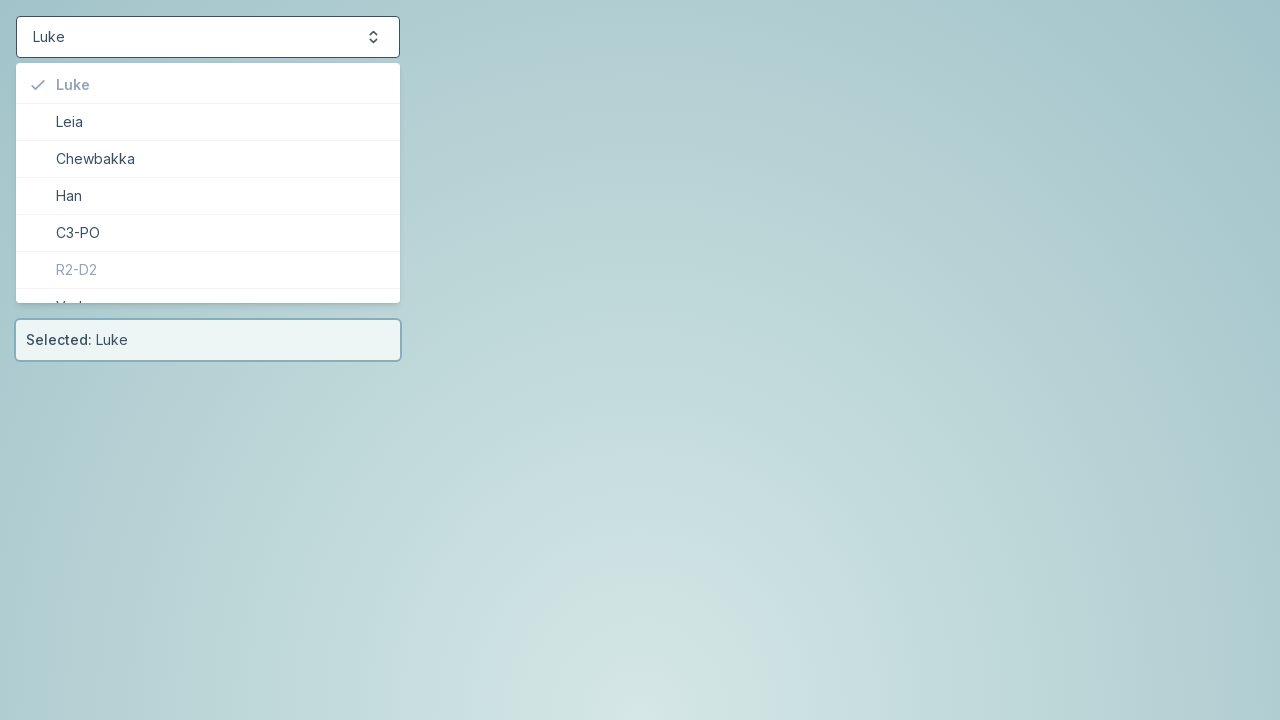

Clicked on item 3 in the listbox to select it at (208, 196) on #starwars-item-3
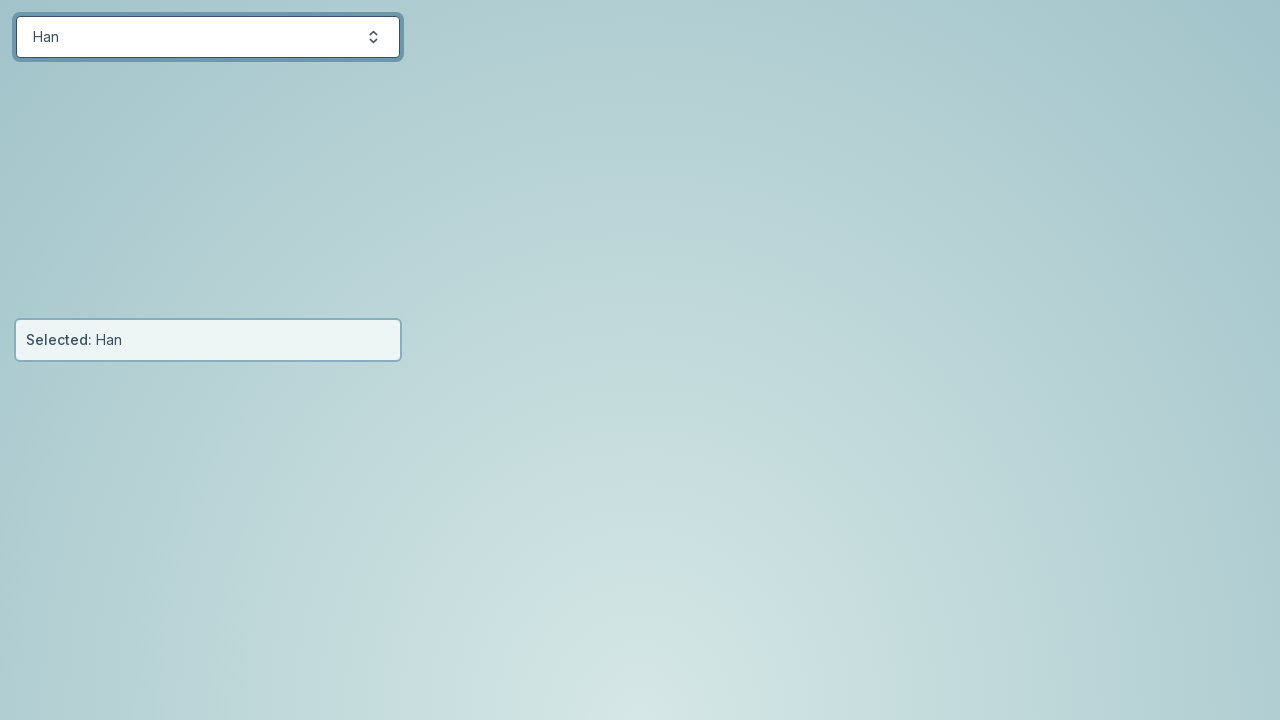

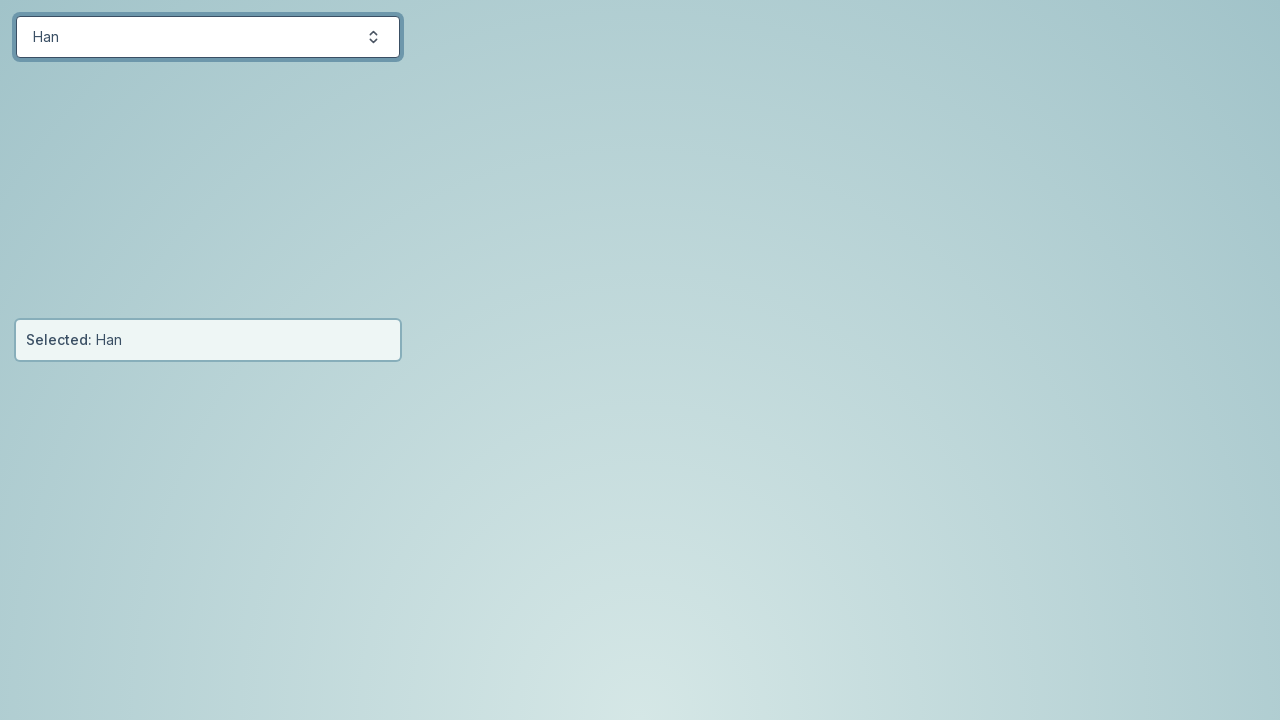